Tests XPath sibling traversal by locating header buttons using following-sibling axis and retrieving their text content on an automation practice page.

Starting URL: https://rahulshettyacademy.com/AutomationPractice/

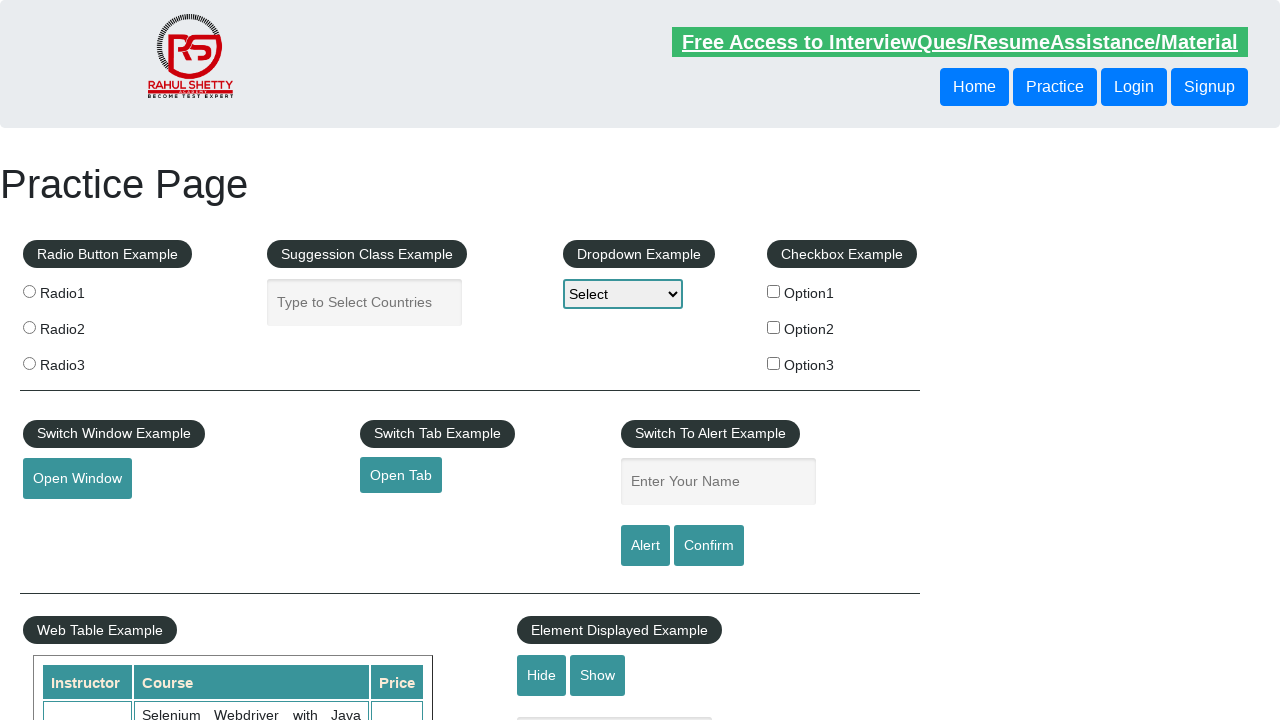

Navigated to Rahul Shetty Academy automation practice page
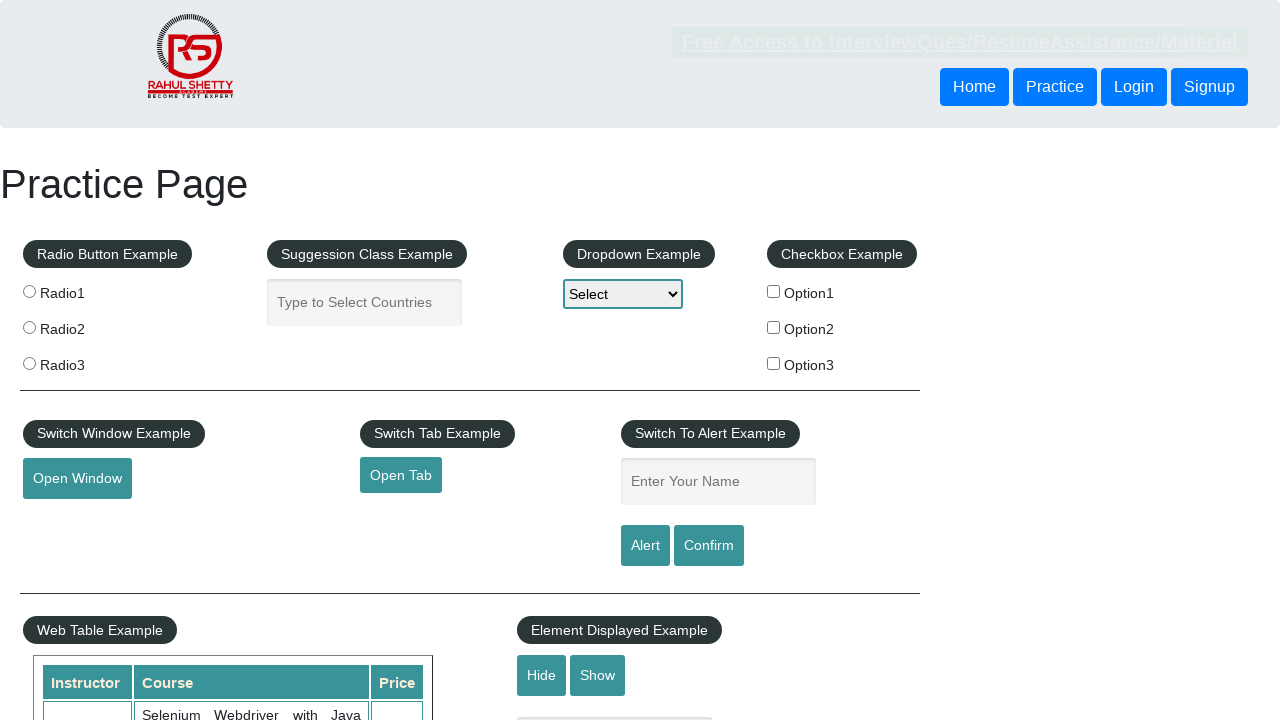

Located and retrieved text from button using following-sibling XPath axis
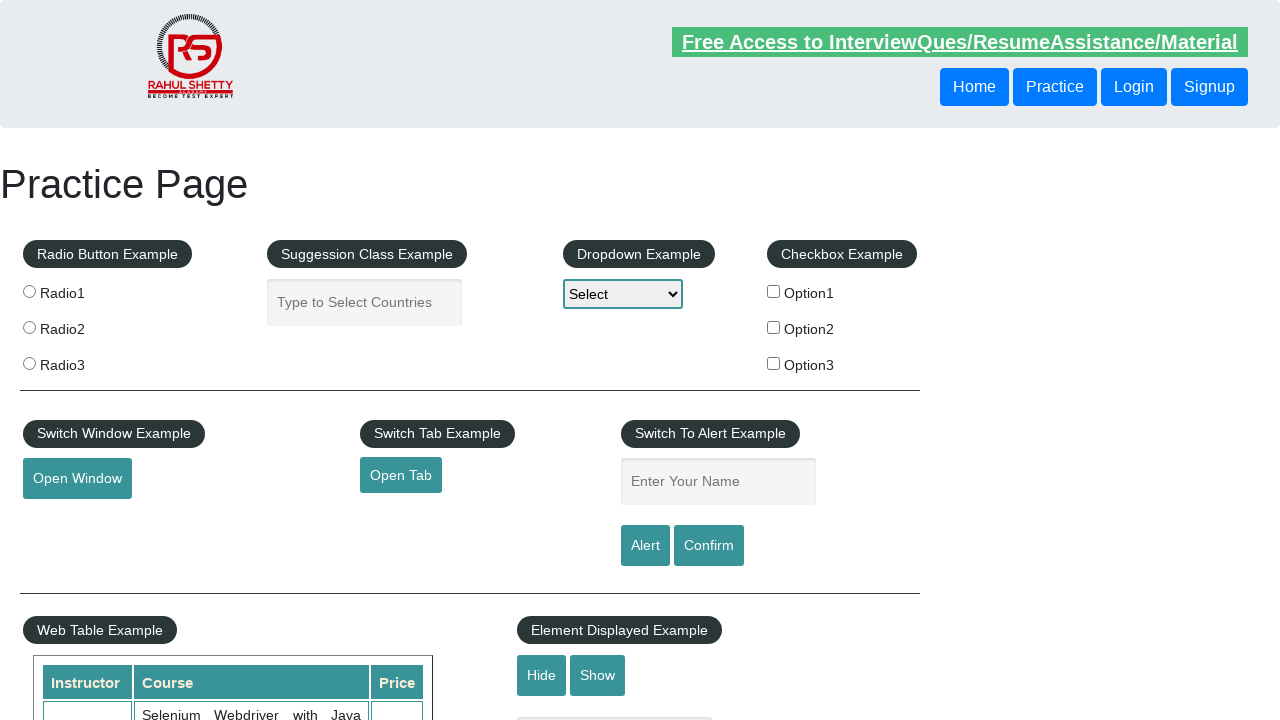

Located and retrieved text from second header button using direct XPath
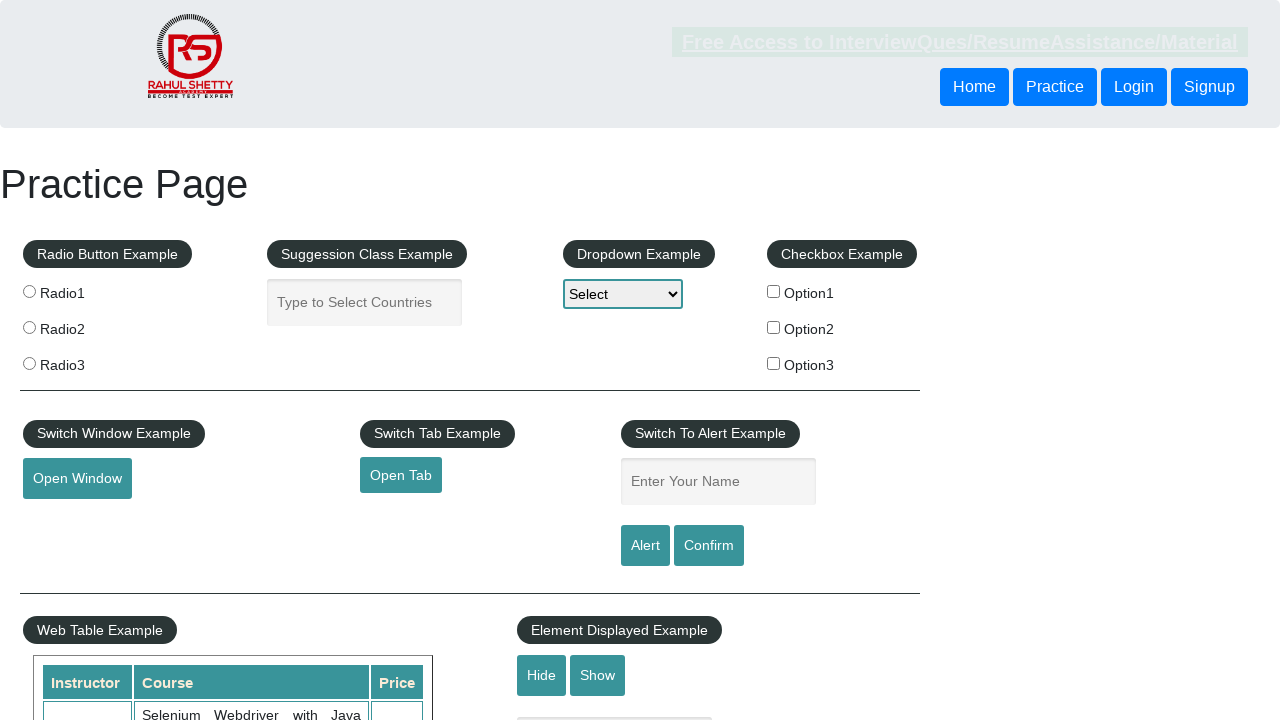

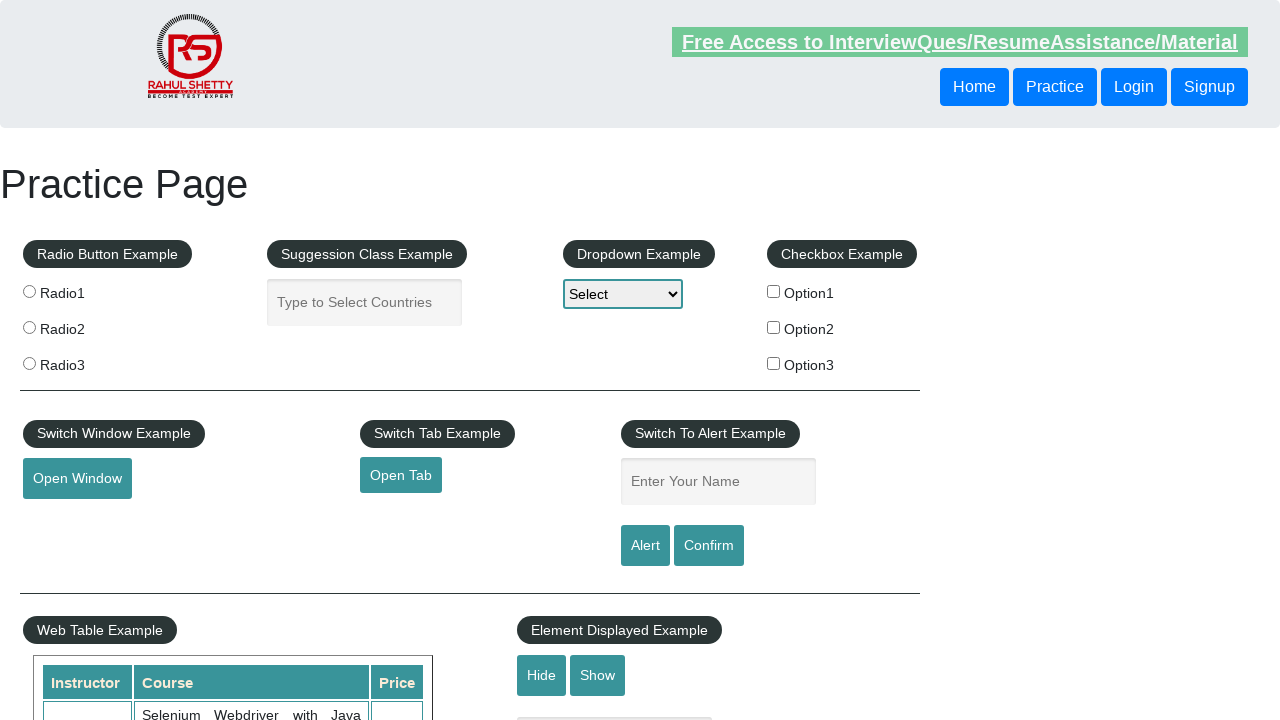